Identifies unique and duplicate surnames in the table using a Map/Dictionary approach

Starting URL: http://automationbykrishna.com

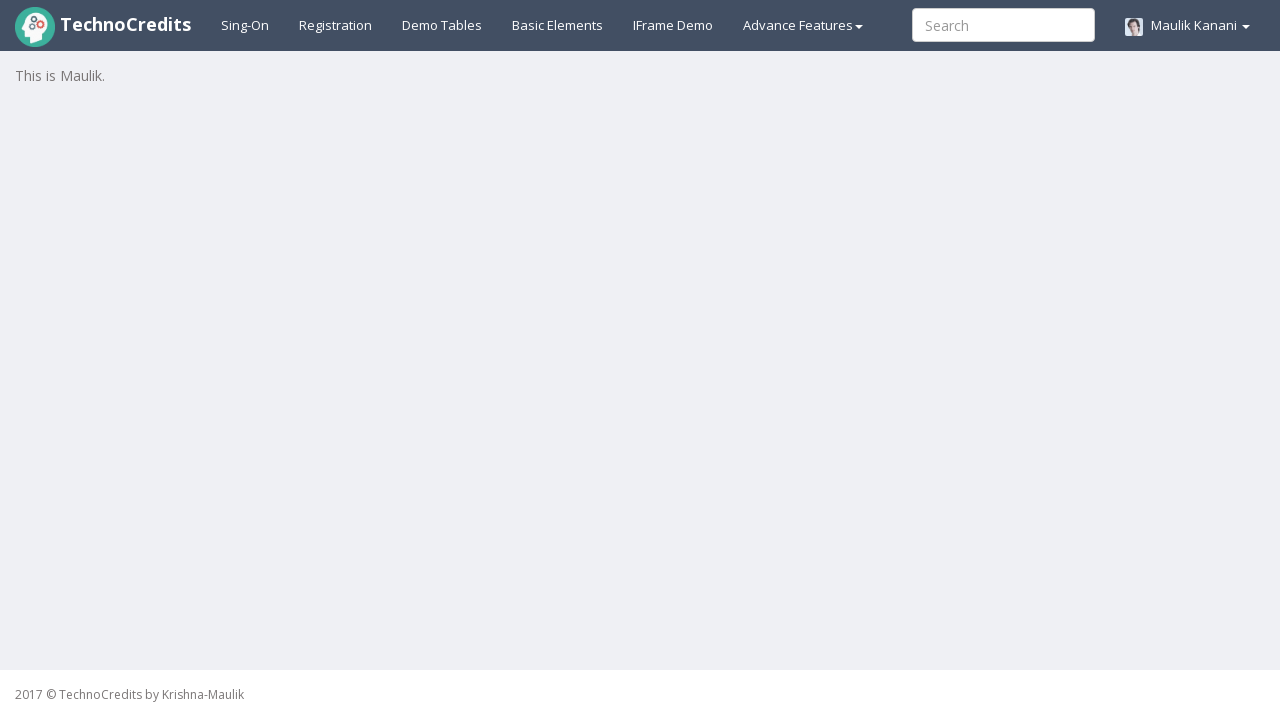

Clicked on Demo Table tab at (442, 25) on xpath=//a[@id='demotable']
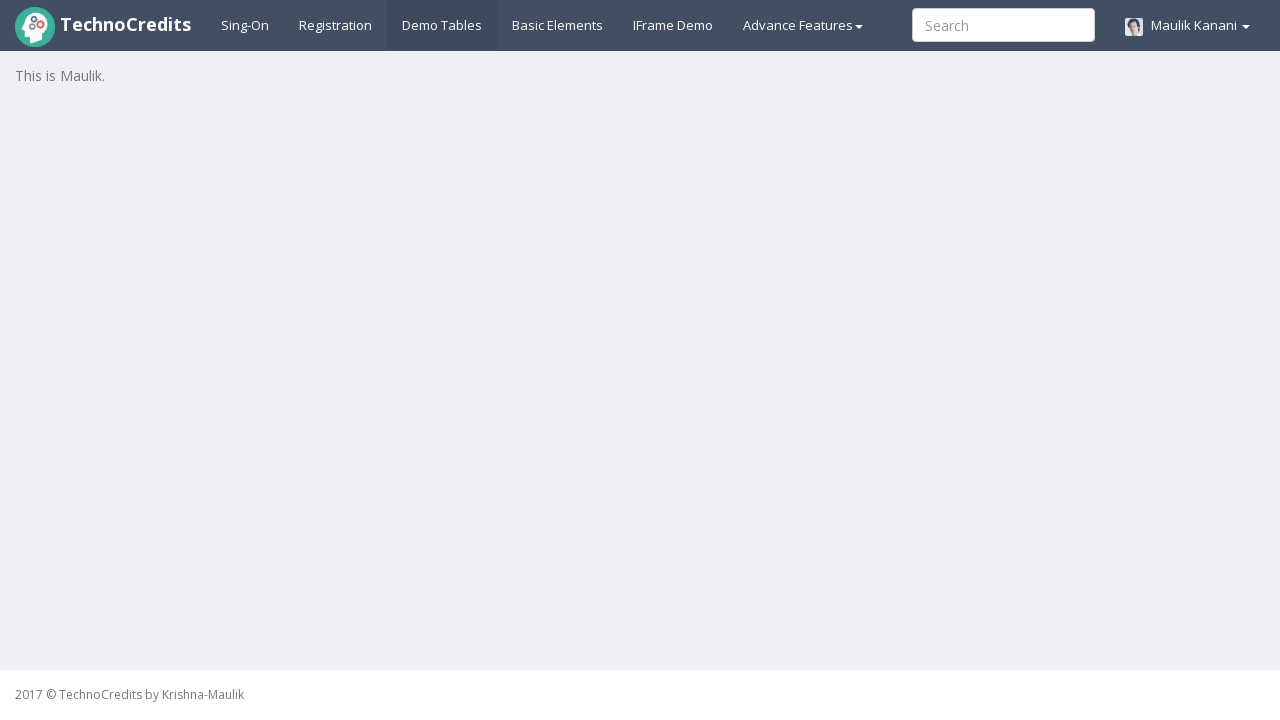

Table loaded successfully
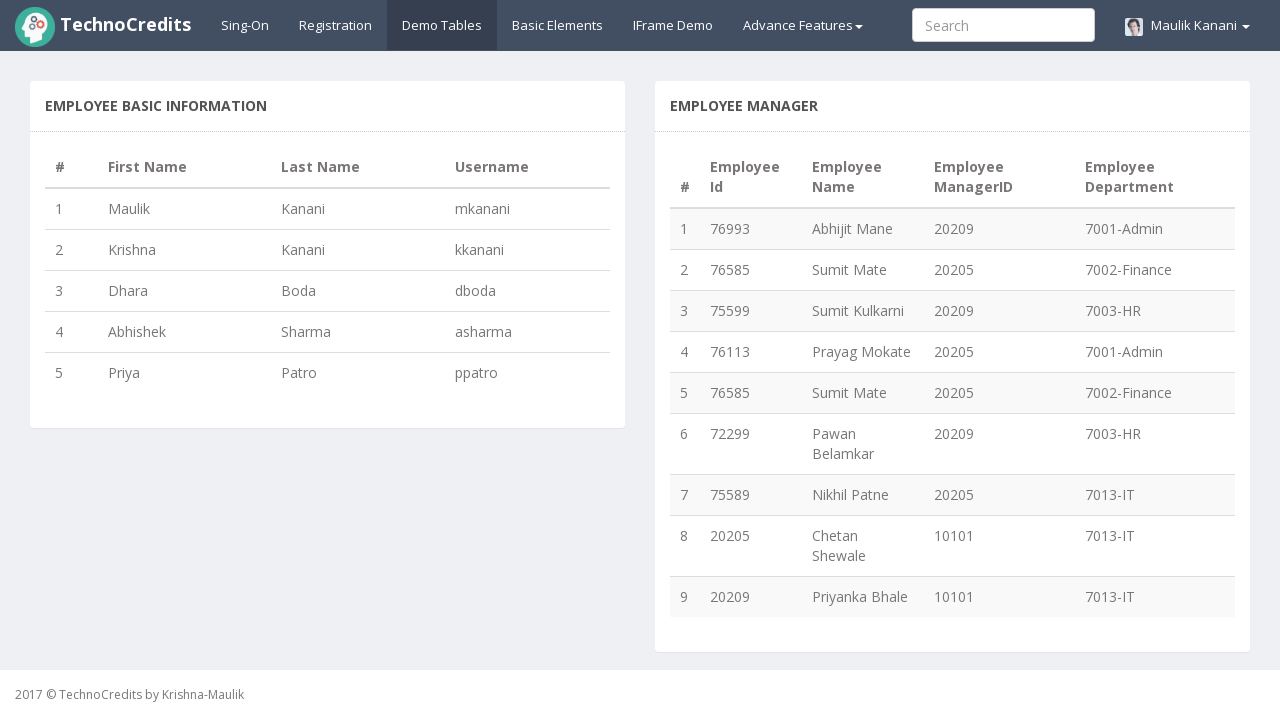

Retrieved all last names from table (5 entries)
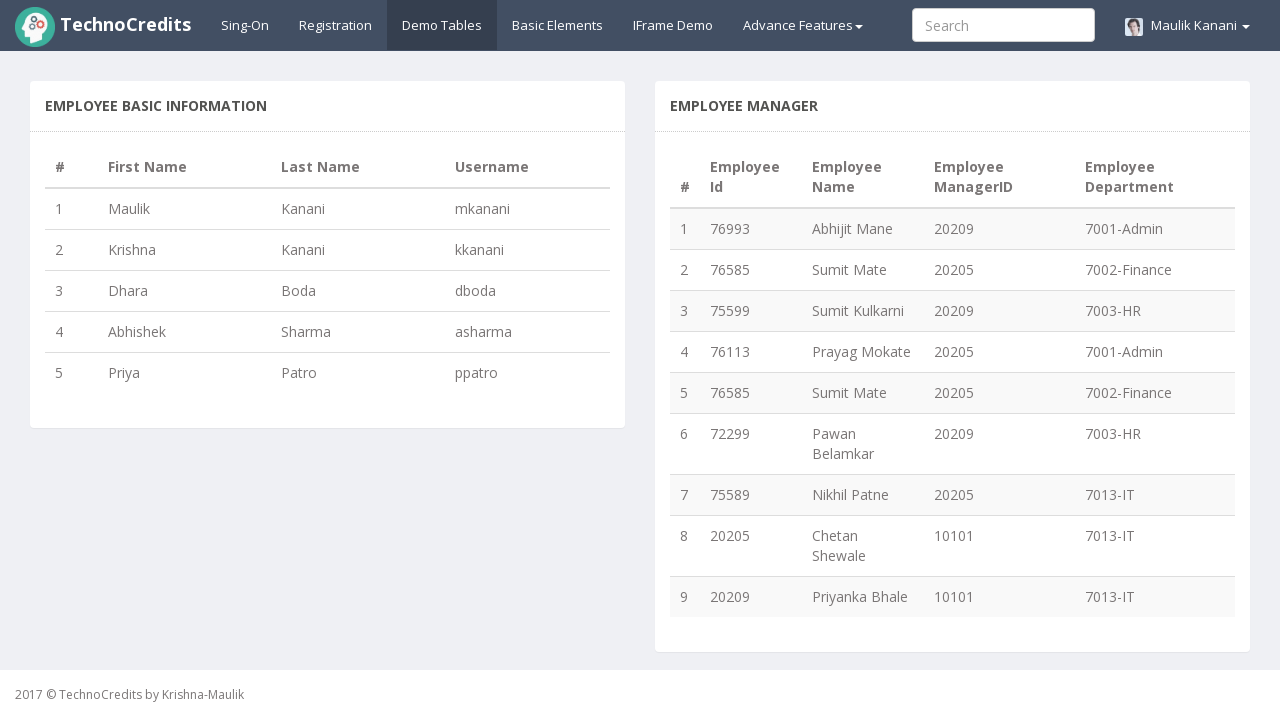

Counted surname occurrences using Map/Dictionary approach (4 unique surnames found)
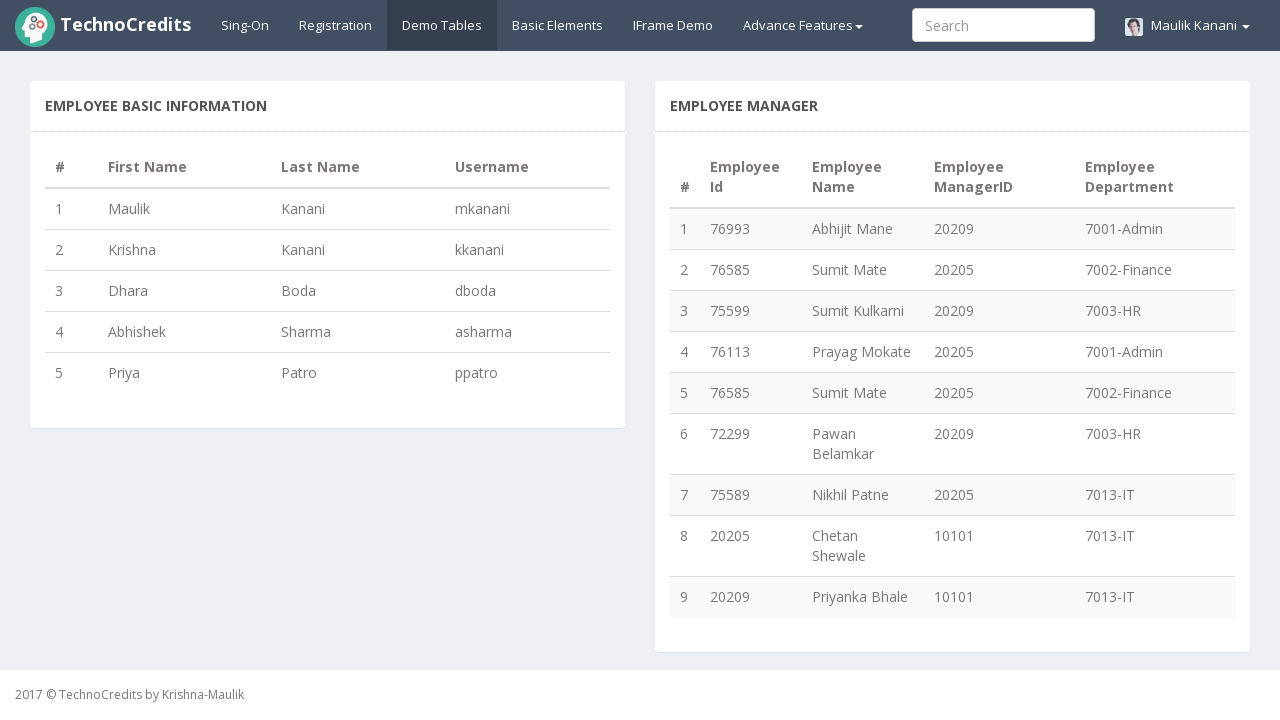

Identified 3 unique surnames and 1 duplicate surnames
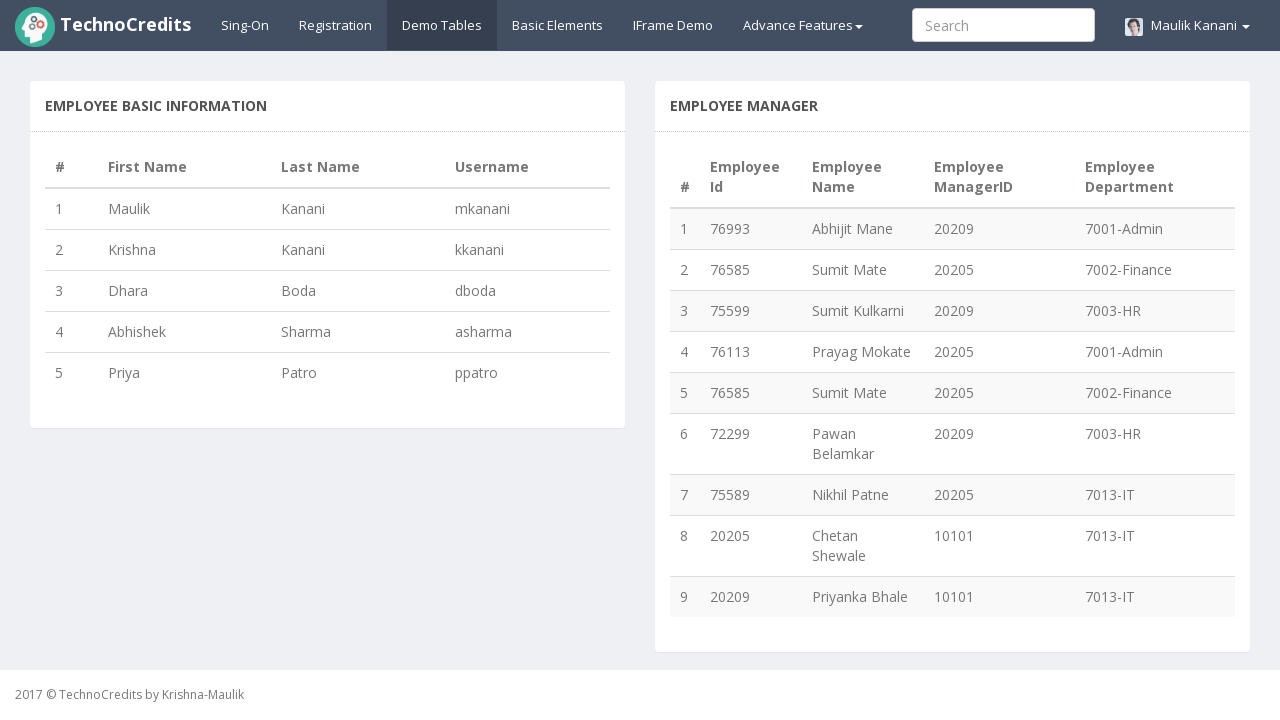

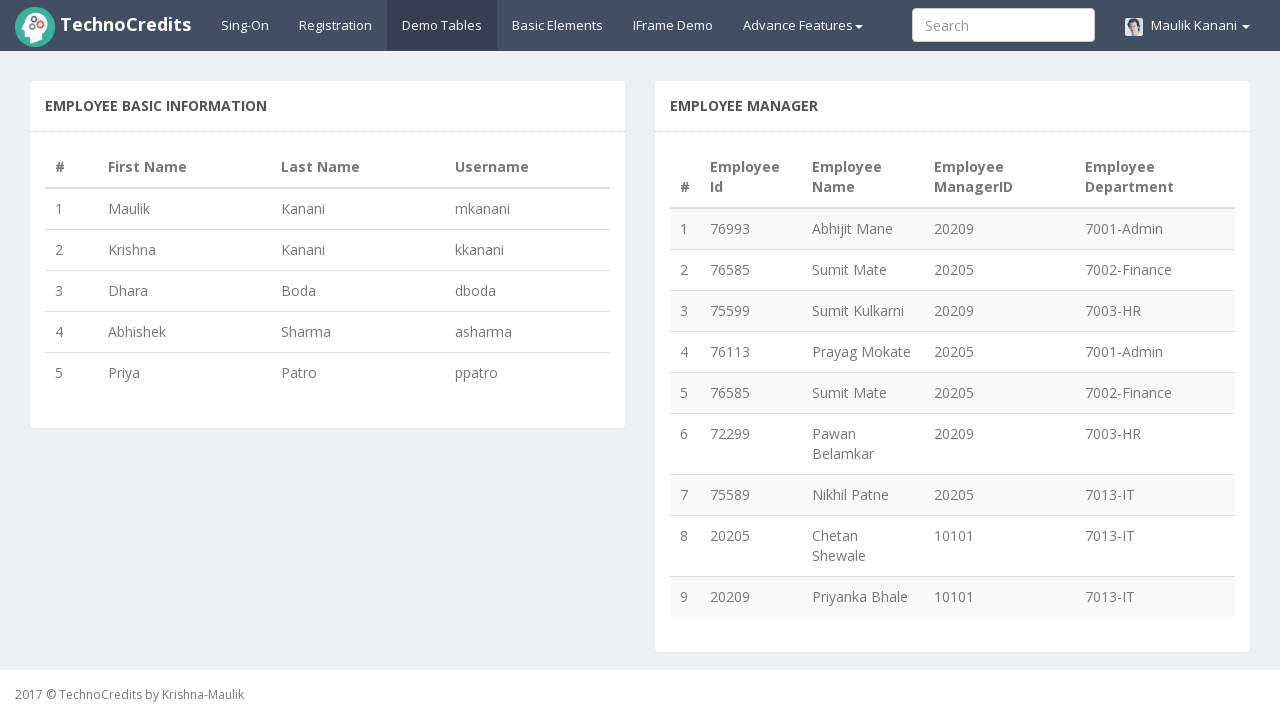